Tests marking all todo items as completed using the toggle-all checkbox

Starting URL: https://demo.playwright.dev/todomvc

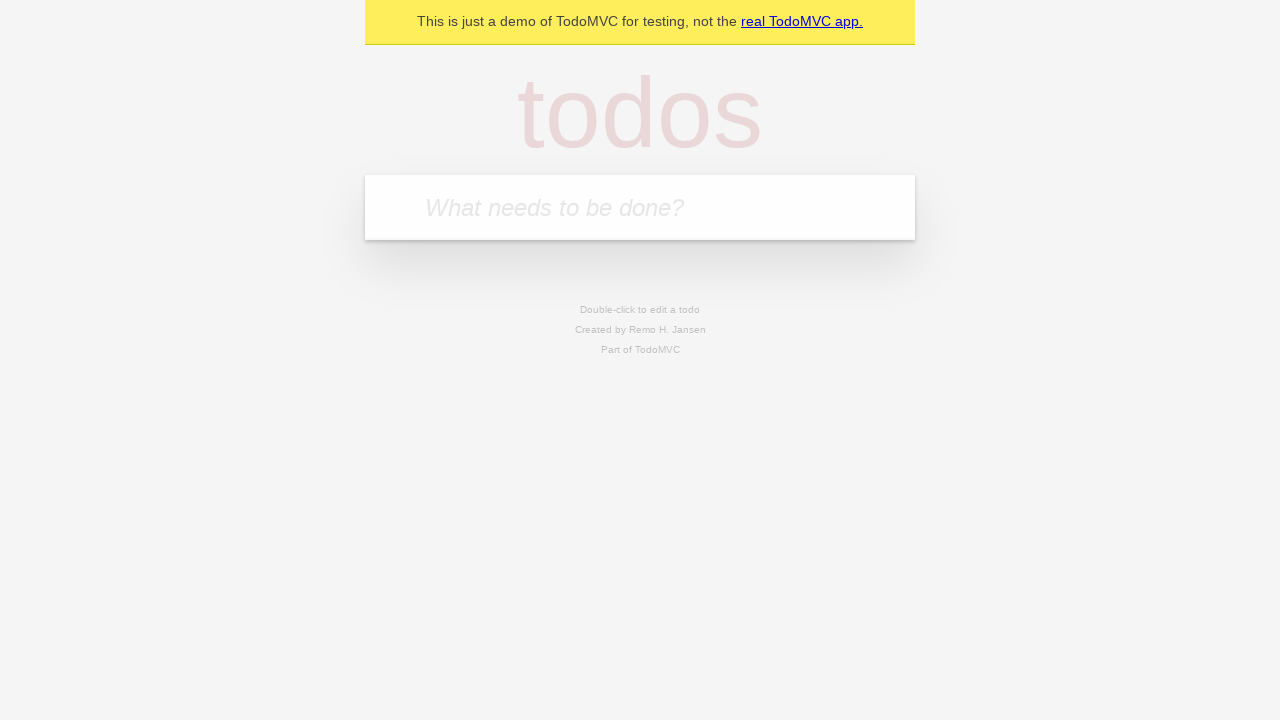

Filled input field with 'buy some cheese' on internal:attr=[placeholder="What needs to be done?"i]
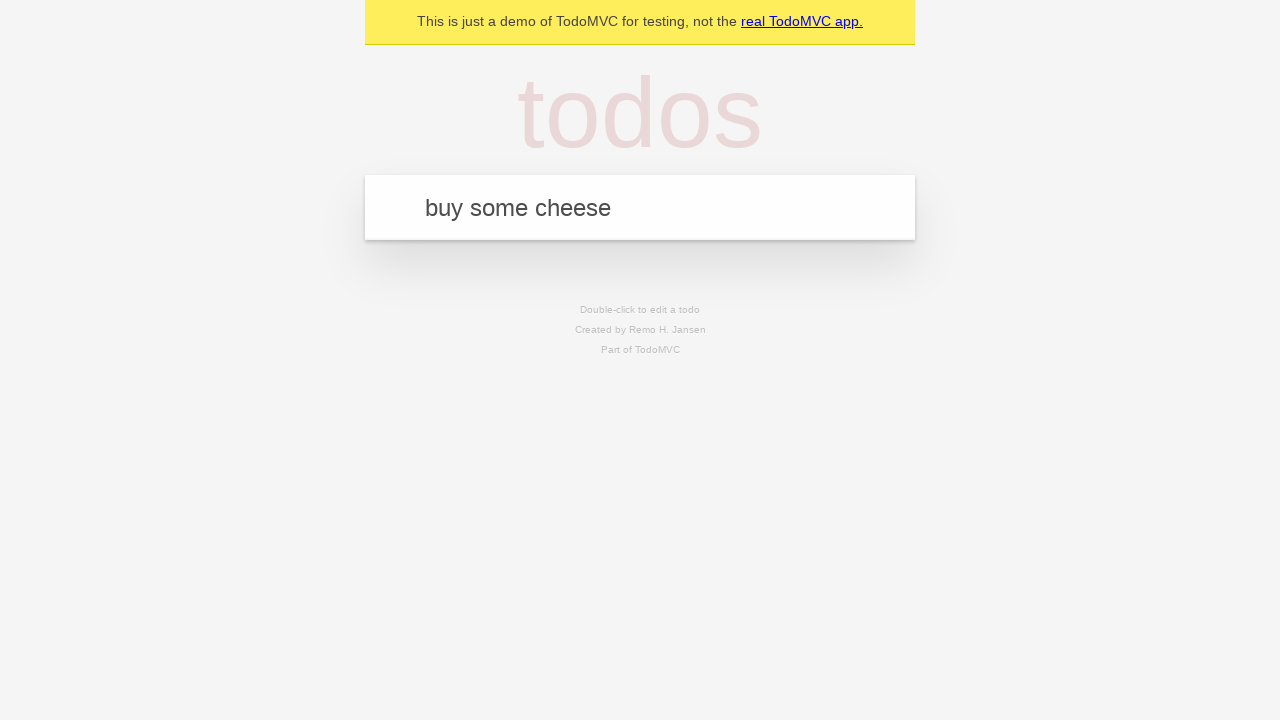

Pressed Enter to add 'buy some cheese' todo item on internal:attr=[placeholder="What needs to be done?"i]
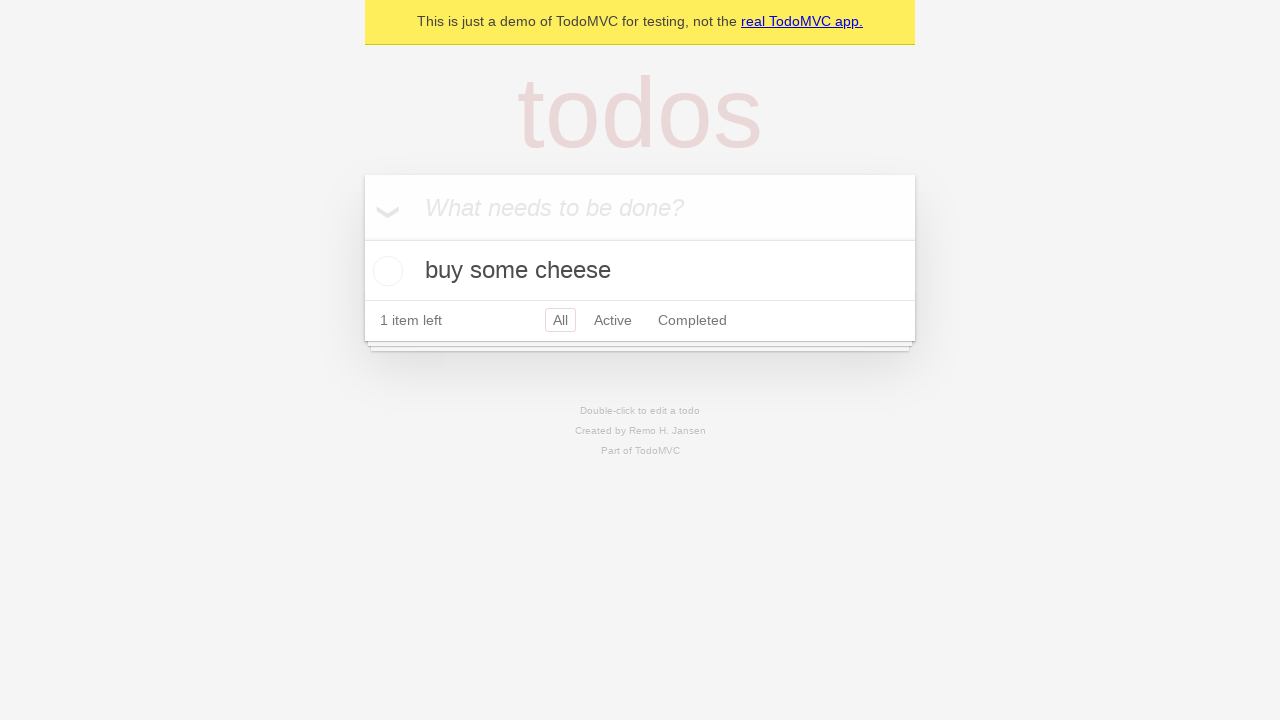

Filled input field with 'feed the cat' on internal:attr=[placeholder="What needs to be done?"i]
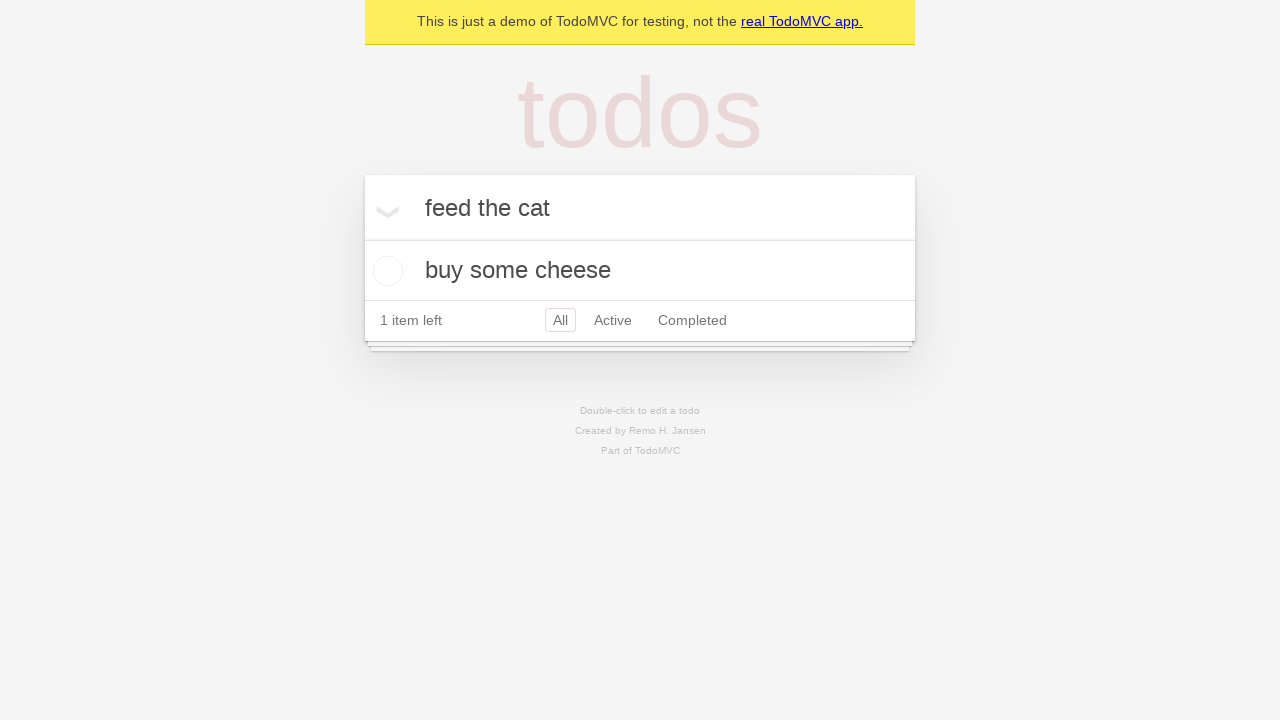

Pressed Enter to add 'feed the cat' todo item on internal:attr=[placeholder="What needs to be done?"i]
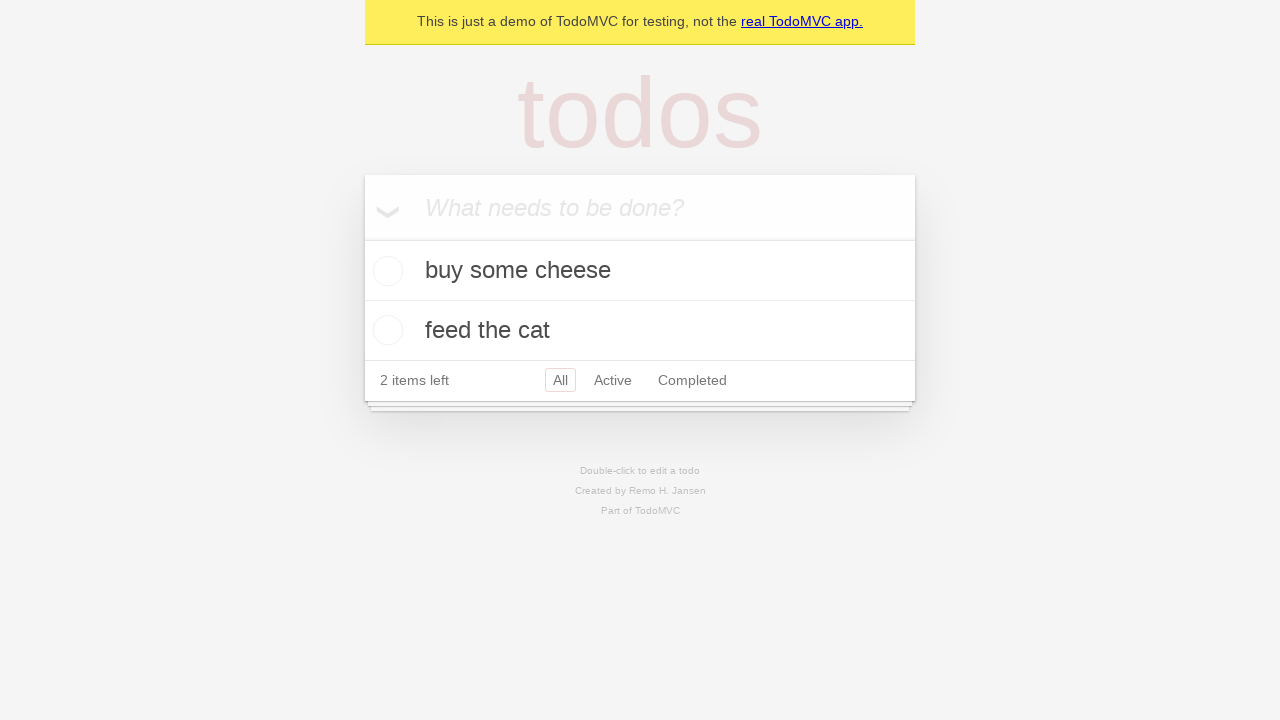

Filled input field with 'book a doctors appointment' on internal:attr=[placeholder="What needs to be done?"i]
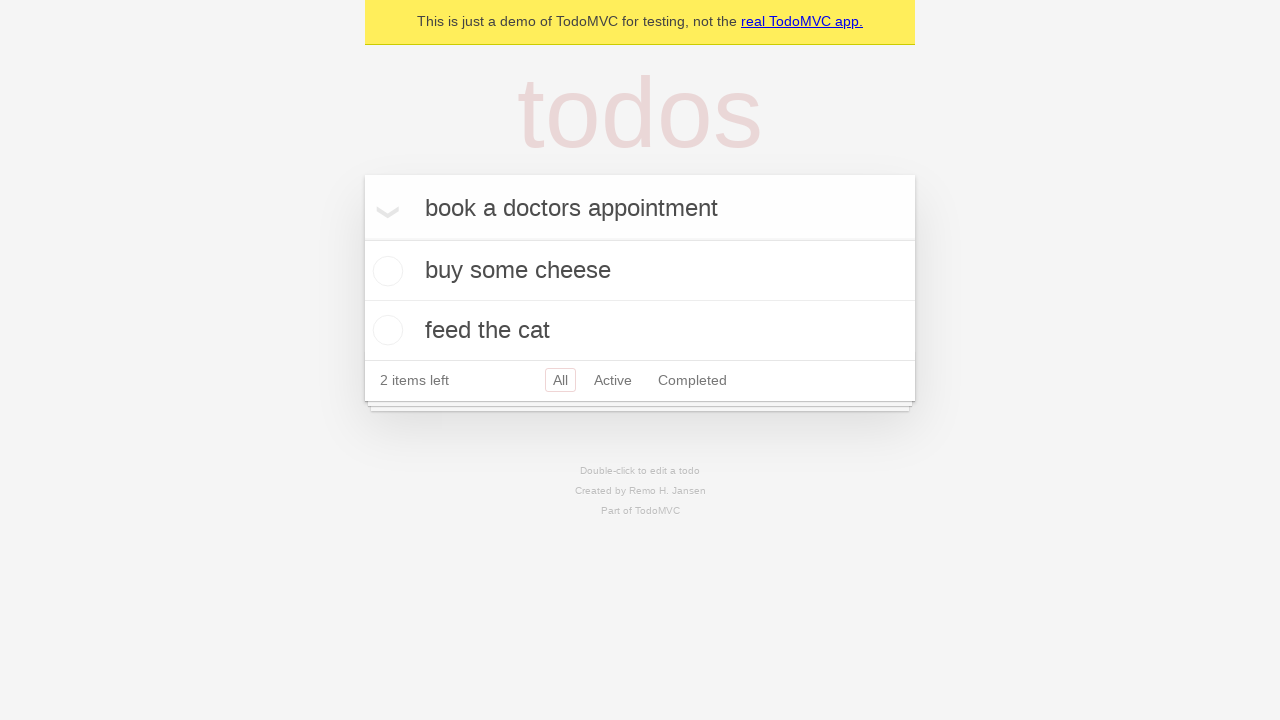

Pressed Enter to add 'book a doctors appointment' todo item on internal:attr=[placeholder="What needs to be done?"i]
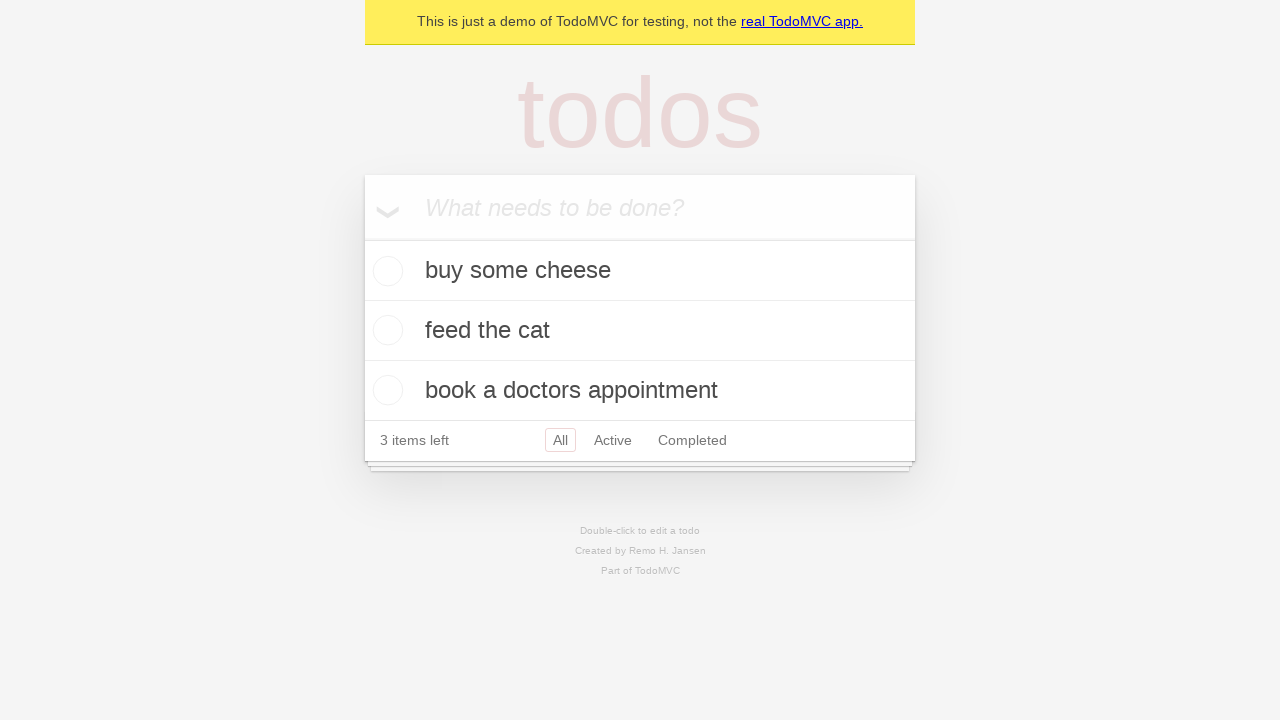

Clicked 'Mark all as complete' checkbox to mark all todos as completed at (362, 238) on internal:label="Mark all as complete"i
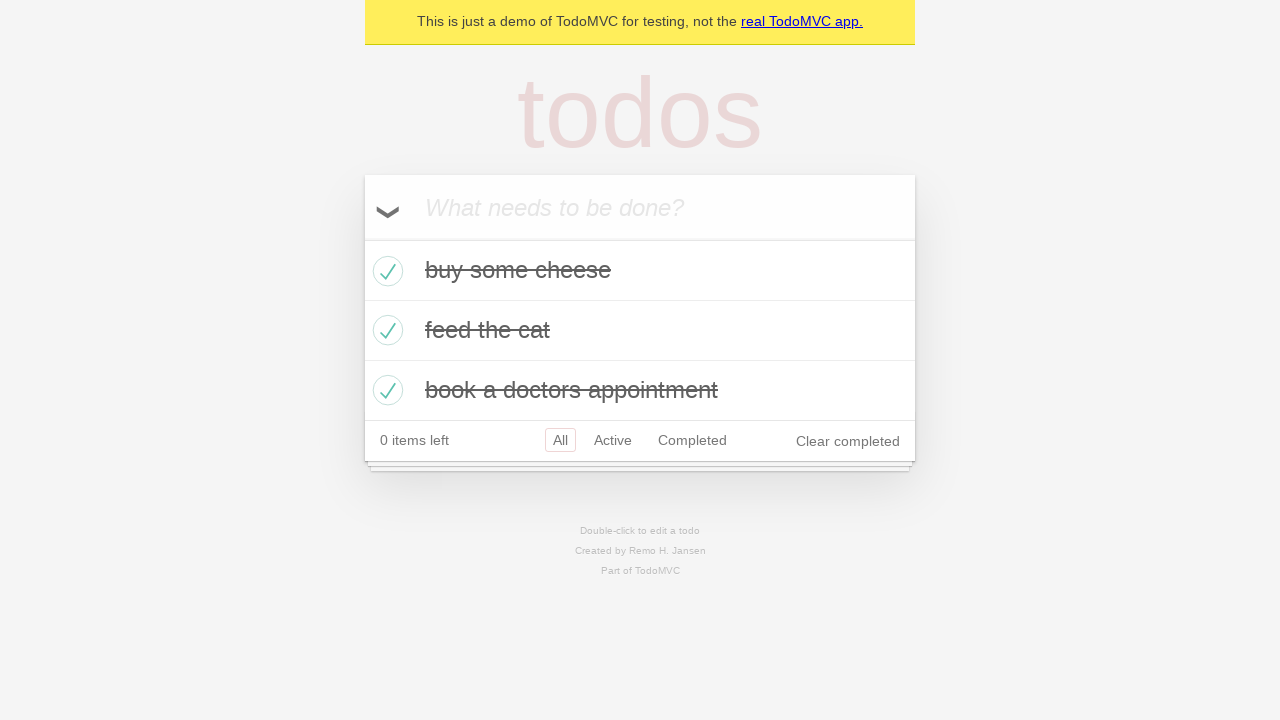

Waited for completed todo items to appear
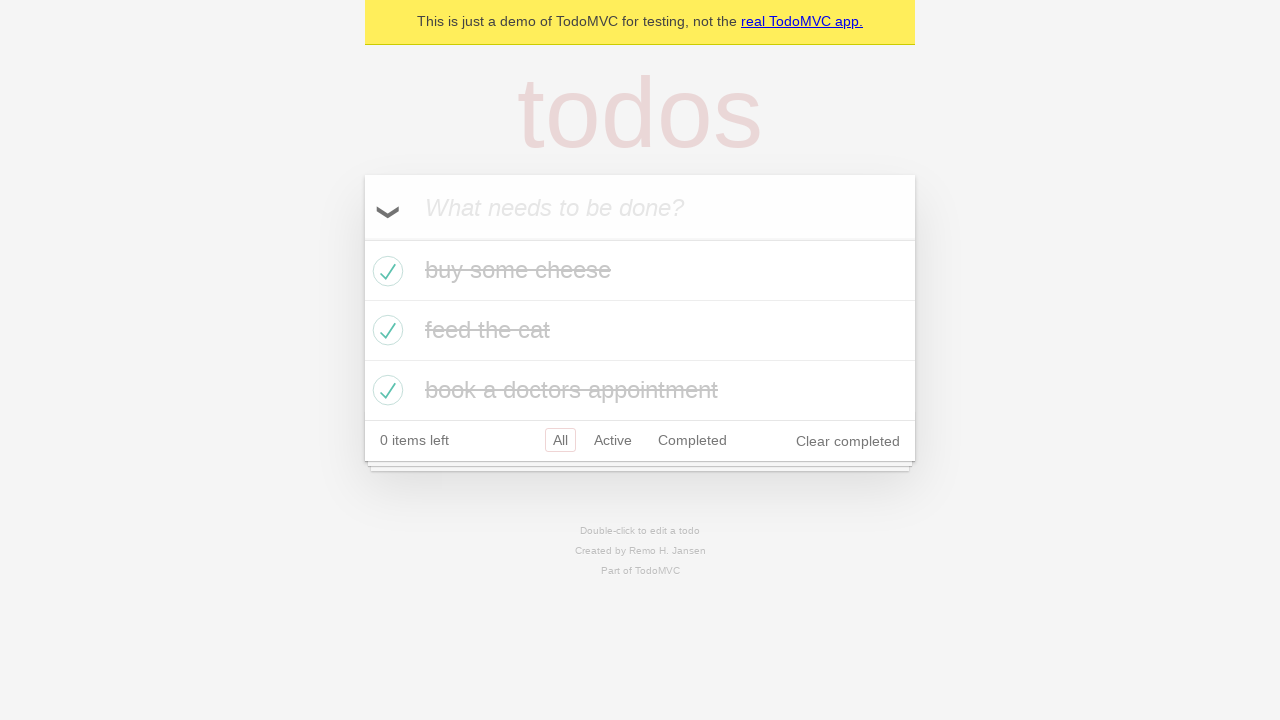

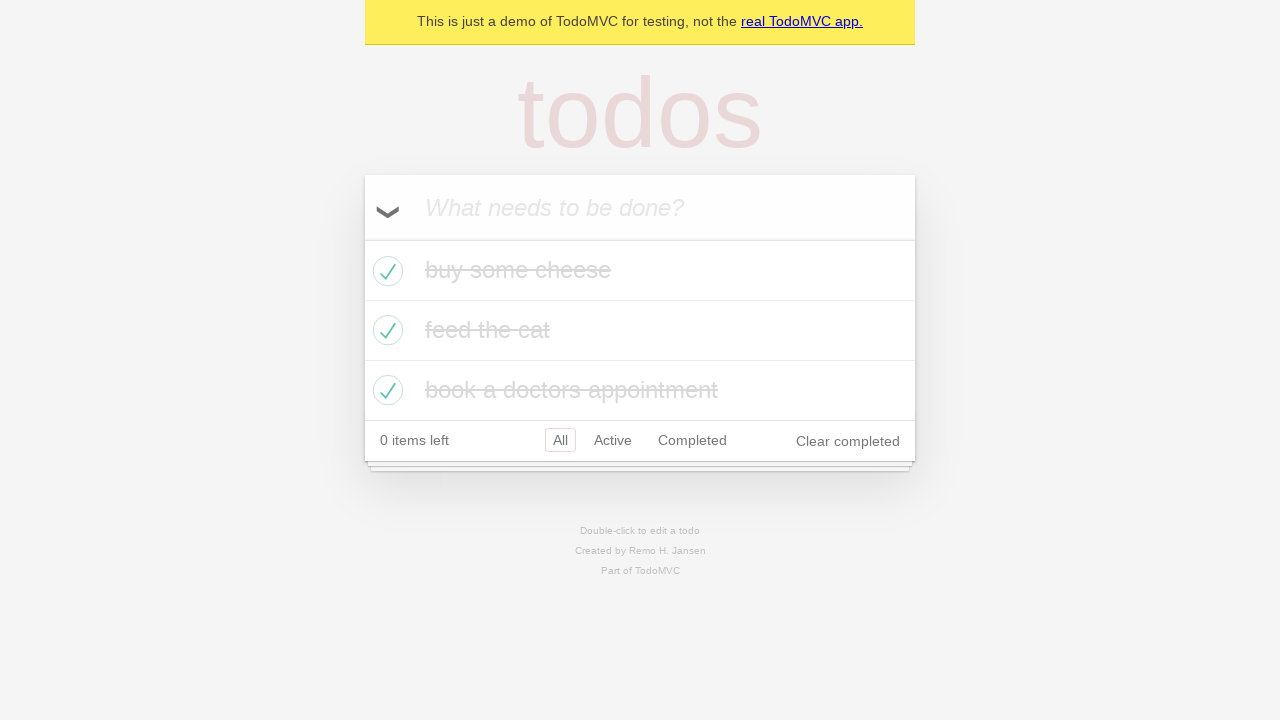